Tests basic HTML form controls by selecting a radio button, checking/unchecking checkboxes, clicking a register button, and navigating via a link

Starting URL: https://www.hyrtutorials.com/p/basic-controls.html

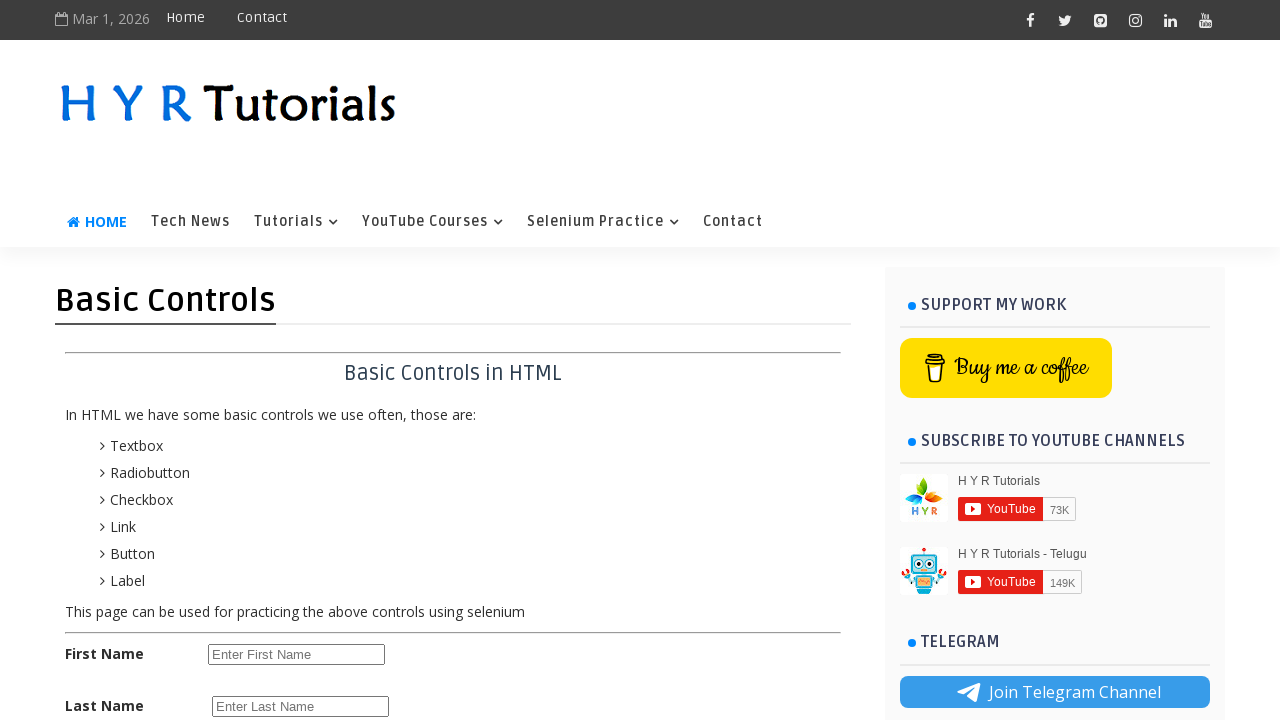

Selected female radio button at (286, 426) on #femalerb
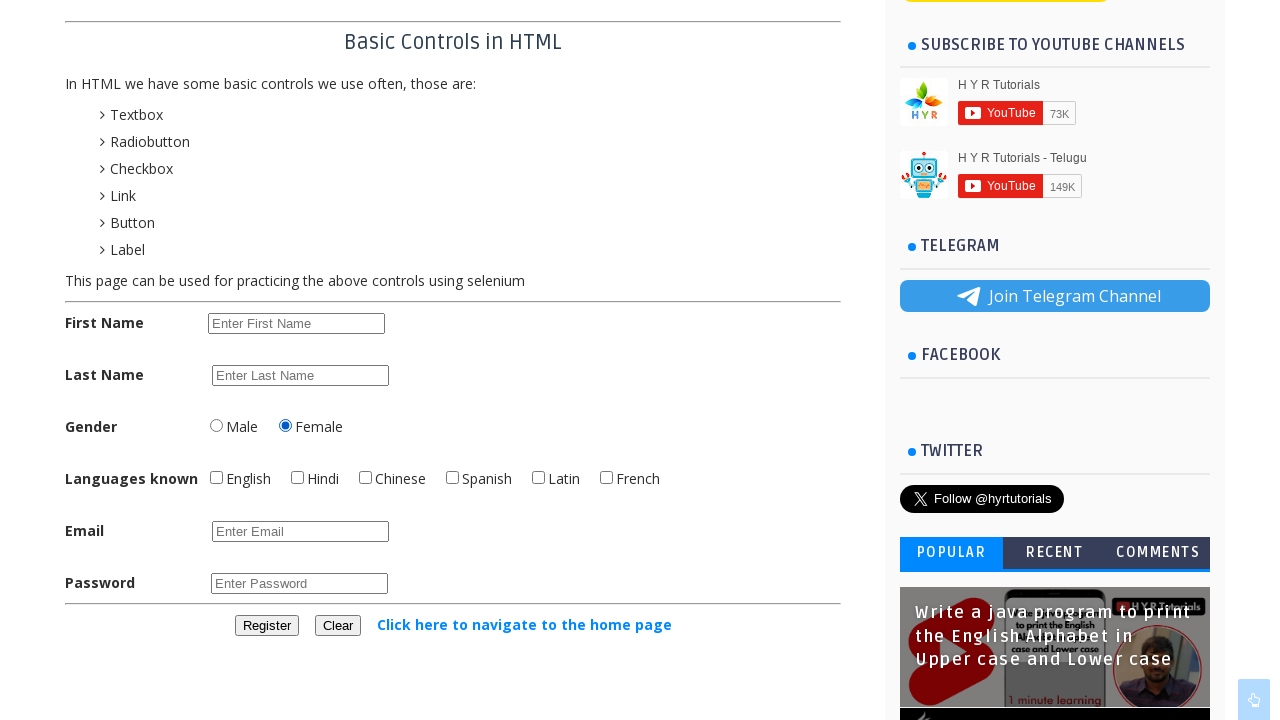

Checked English checkbox at (216, 478) on #englishchbx
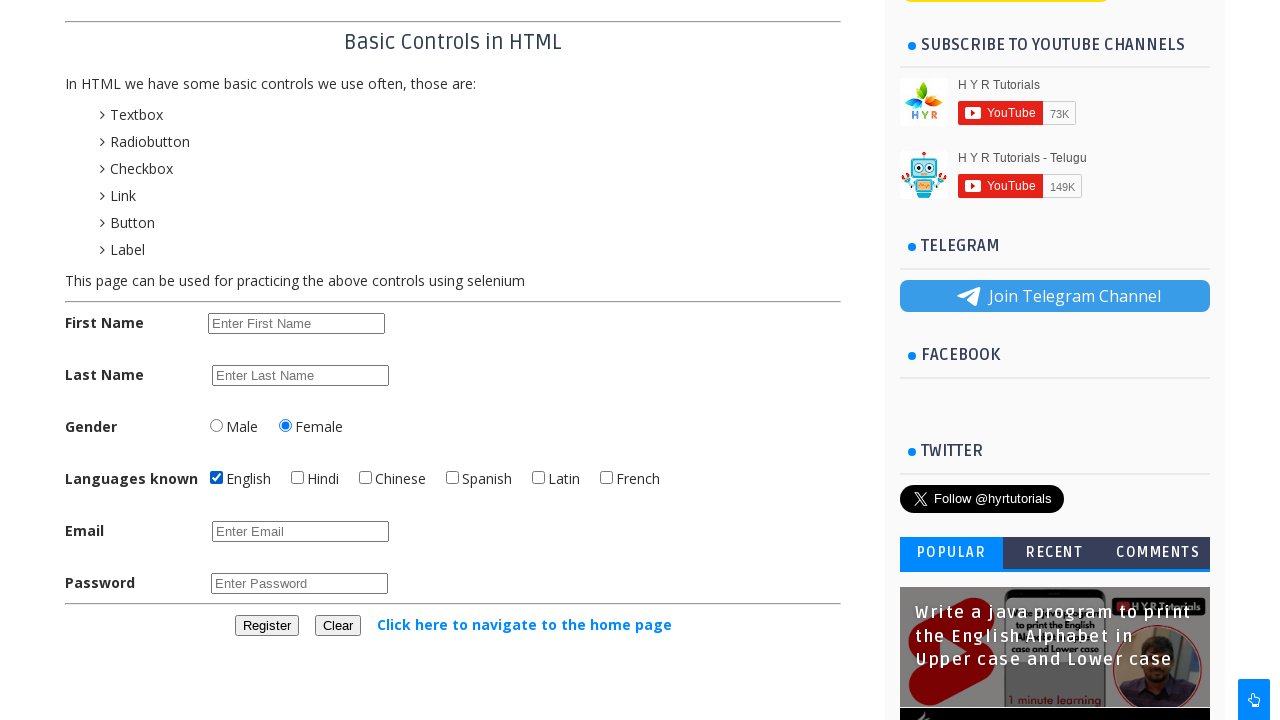

Checked Hindi checkbox at (298, 478) on #hindichbx
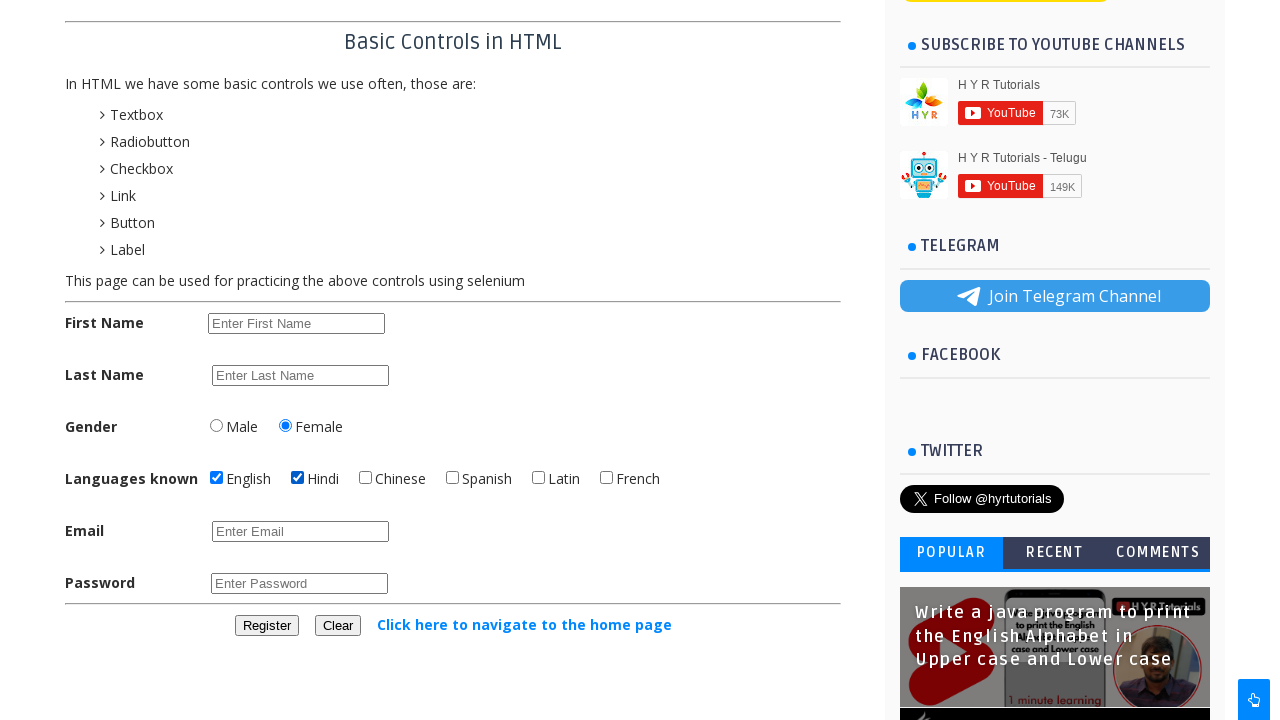

Unchecked Hindi checkbox at (298, 478) on #hindichbx
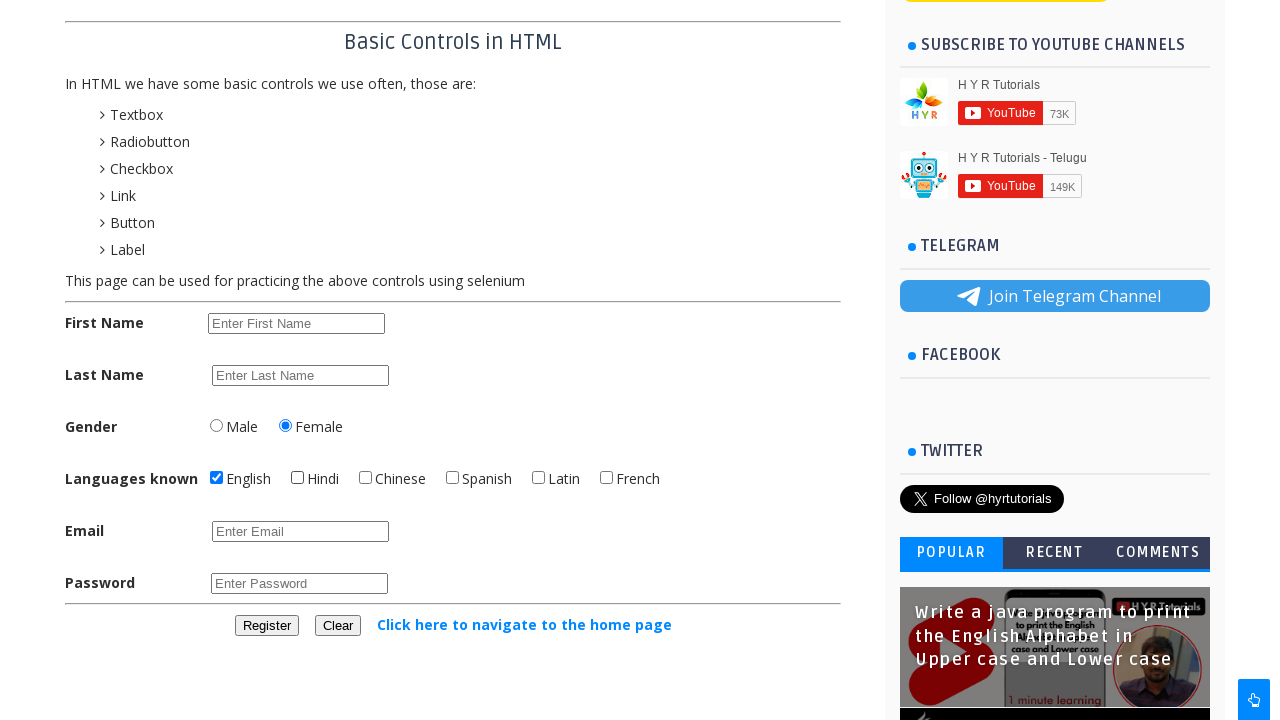

Clicked register button at (266, 626) on #registerbtn
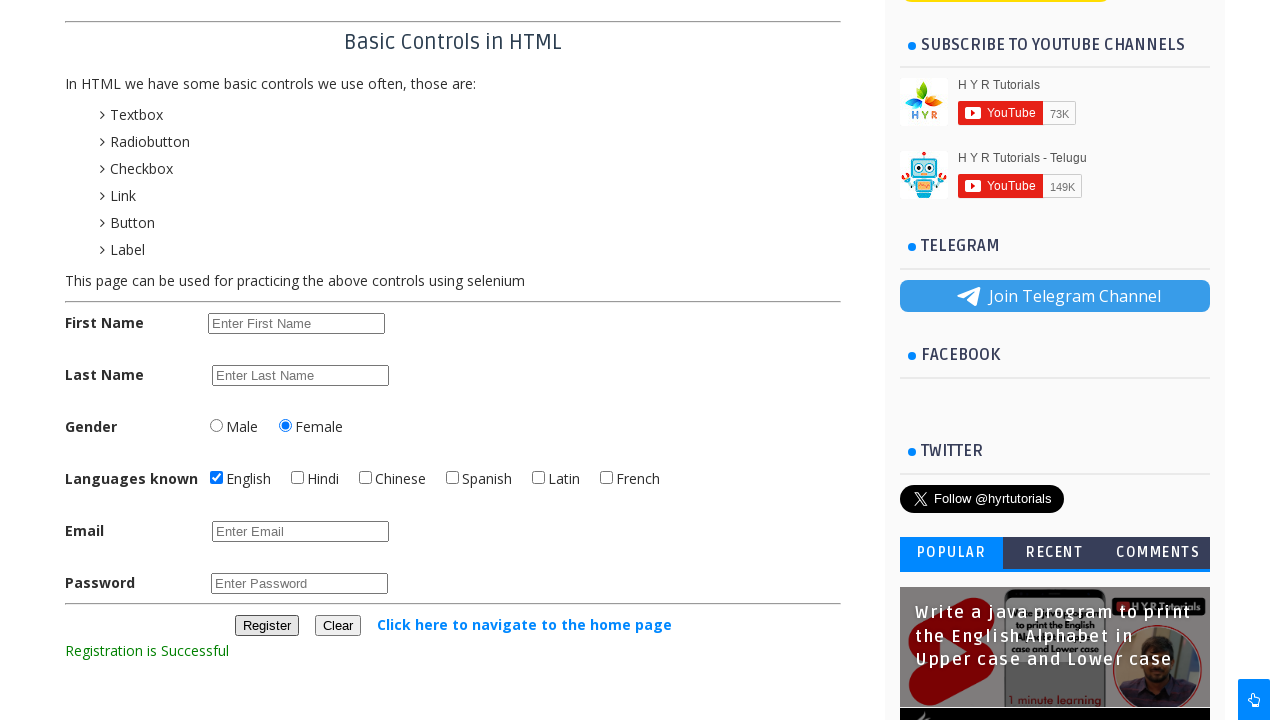

Registration success message appeared
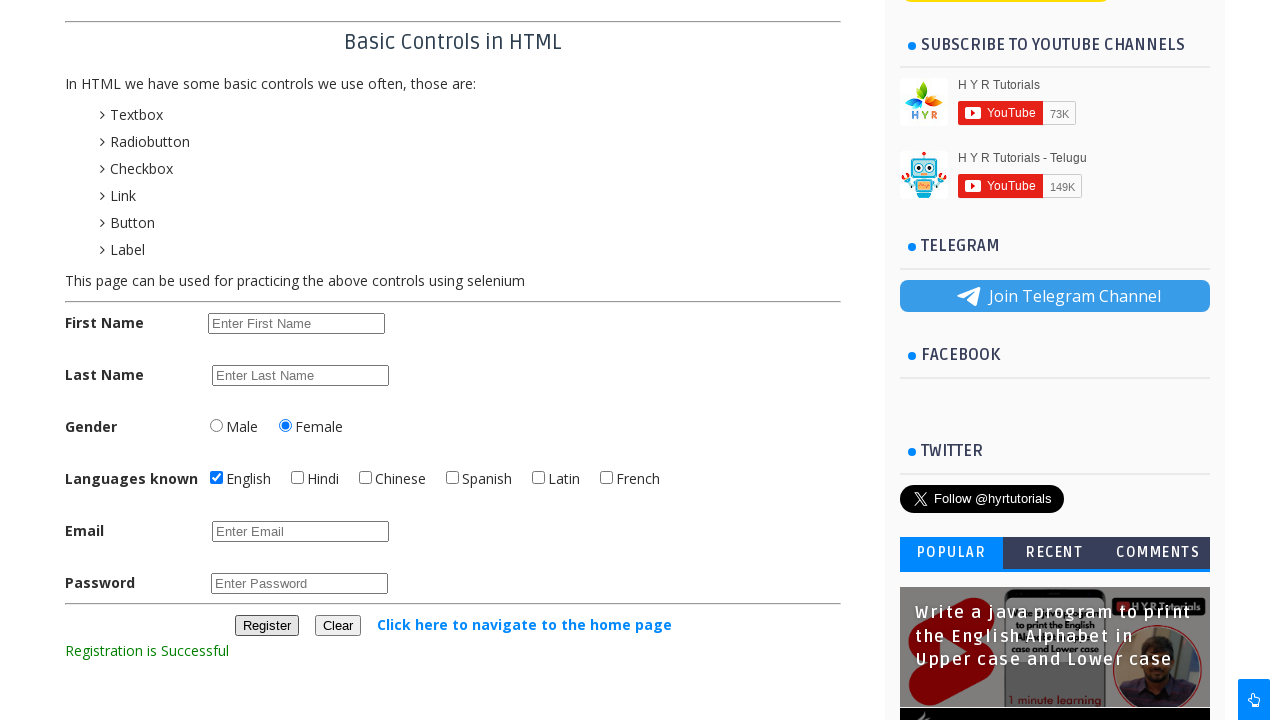

Clicked link to navigate to home page at (524, 624) on text=Click here to navigate to the home page
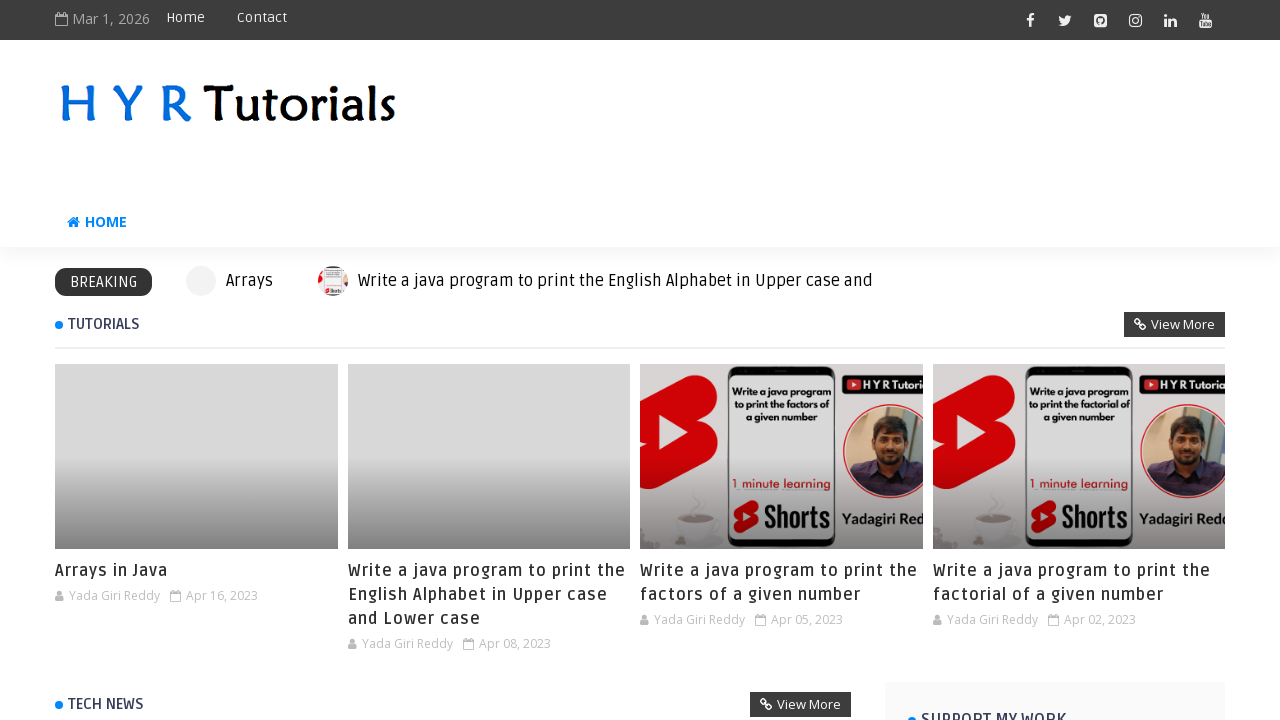

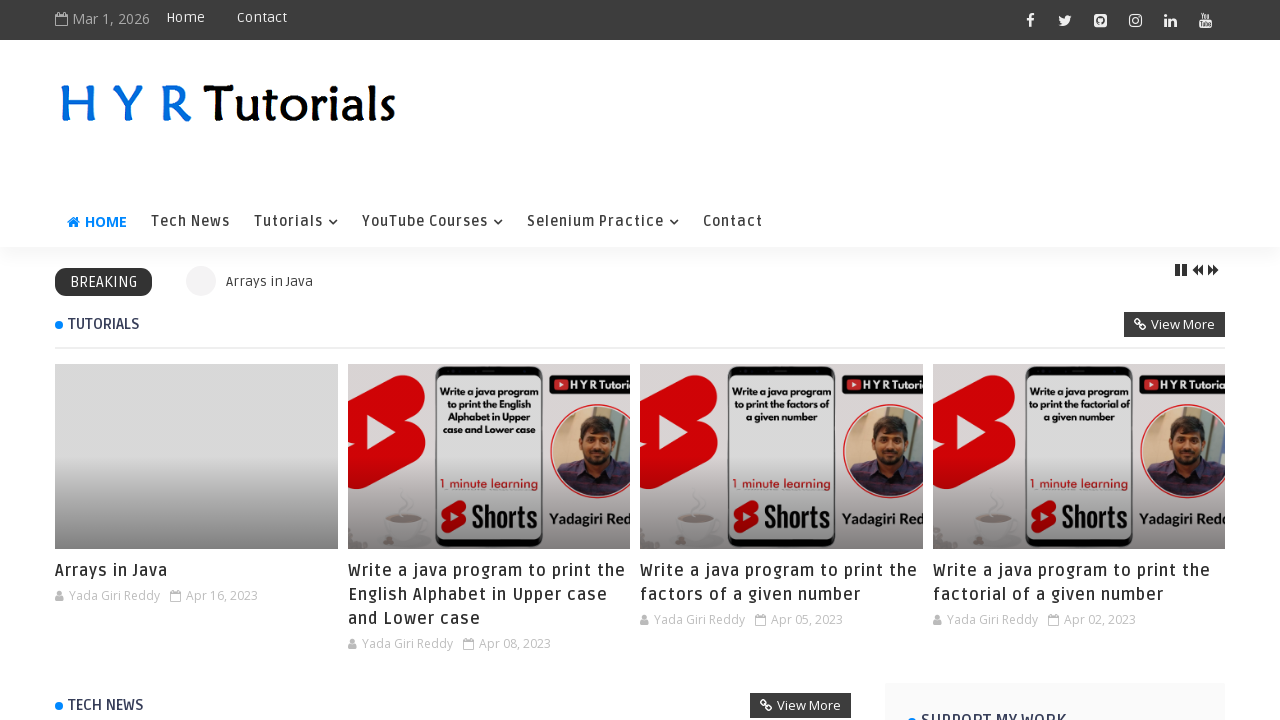